Tests clicking the Enable button and verifying the text input field becomes enabled after the action completes

Starting URL: http://the-internet.herokuapp.com/dynamic_controls

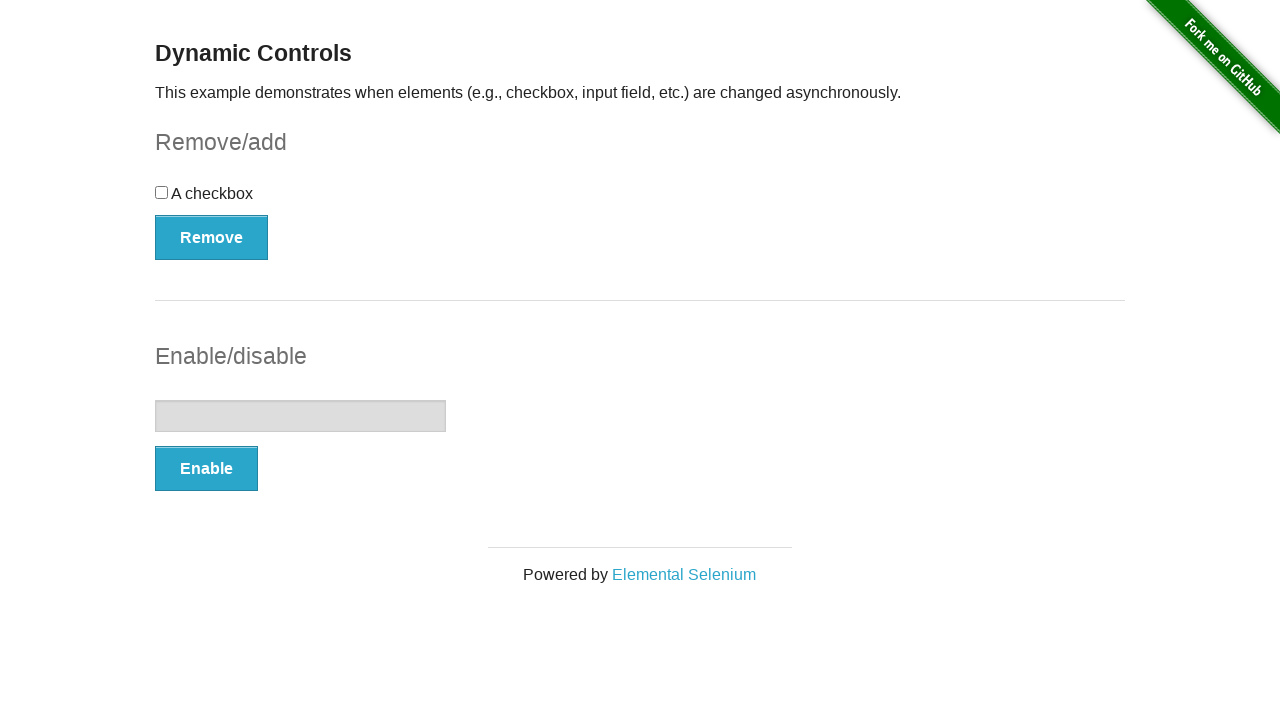

Waited for text input field to be present
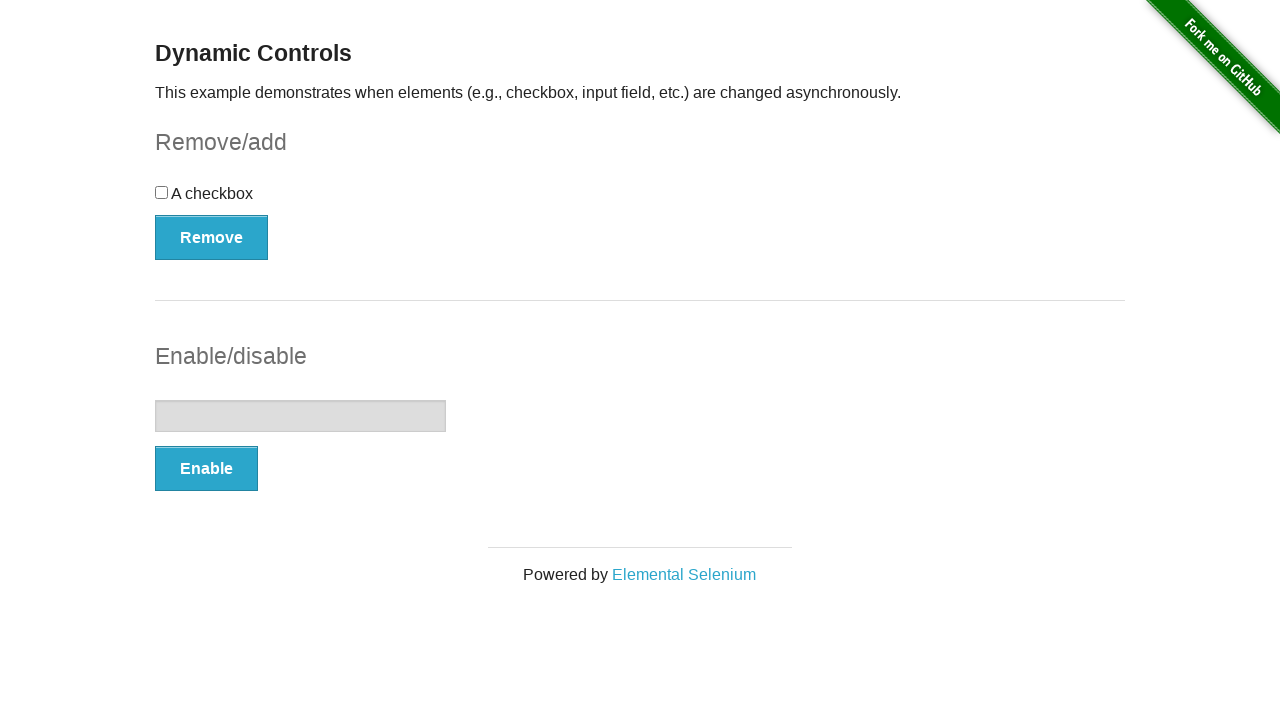

Waited for Enable button to be present
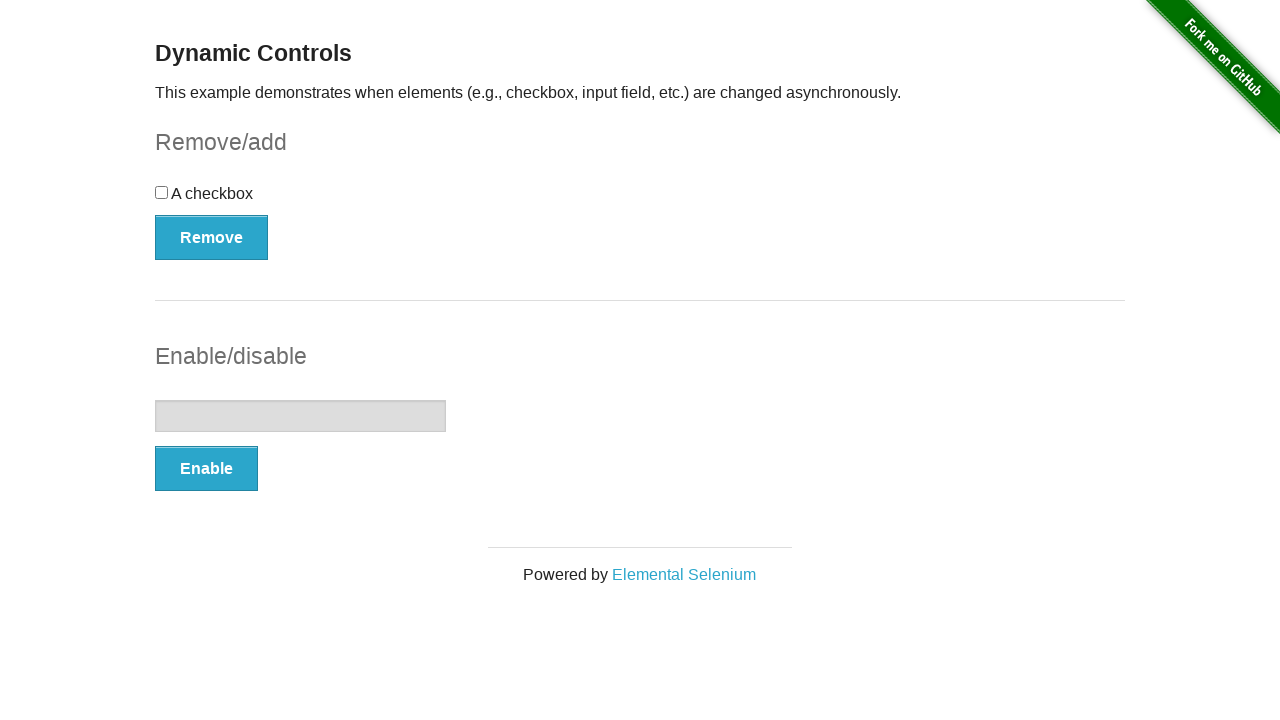

Clicked the Enable button at (206, 469) on #input-example > button
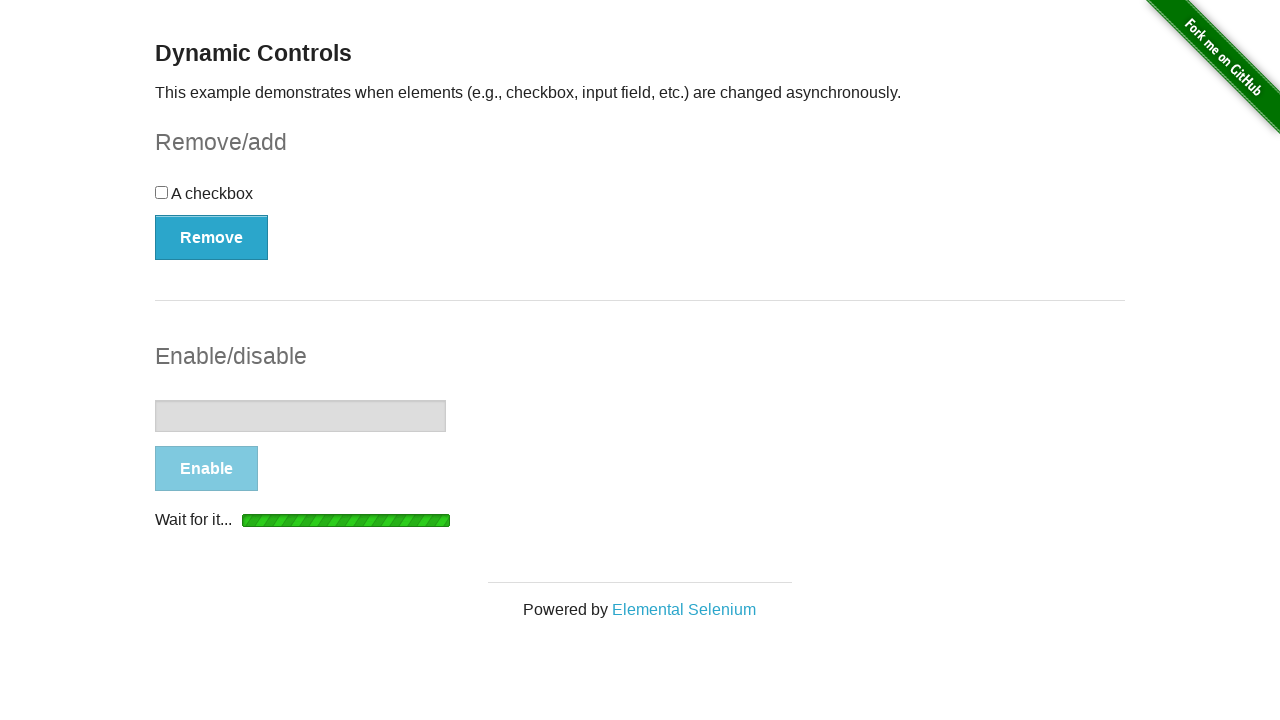

Text input field became enabled
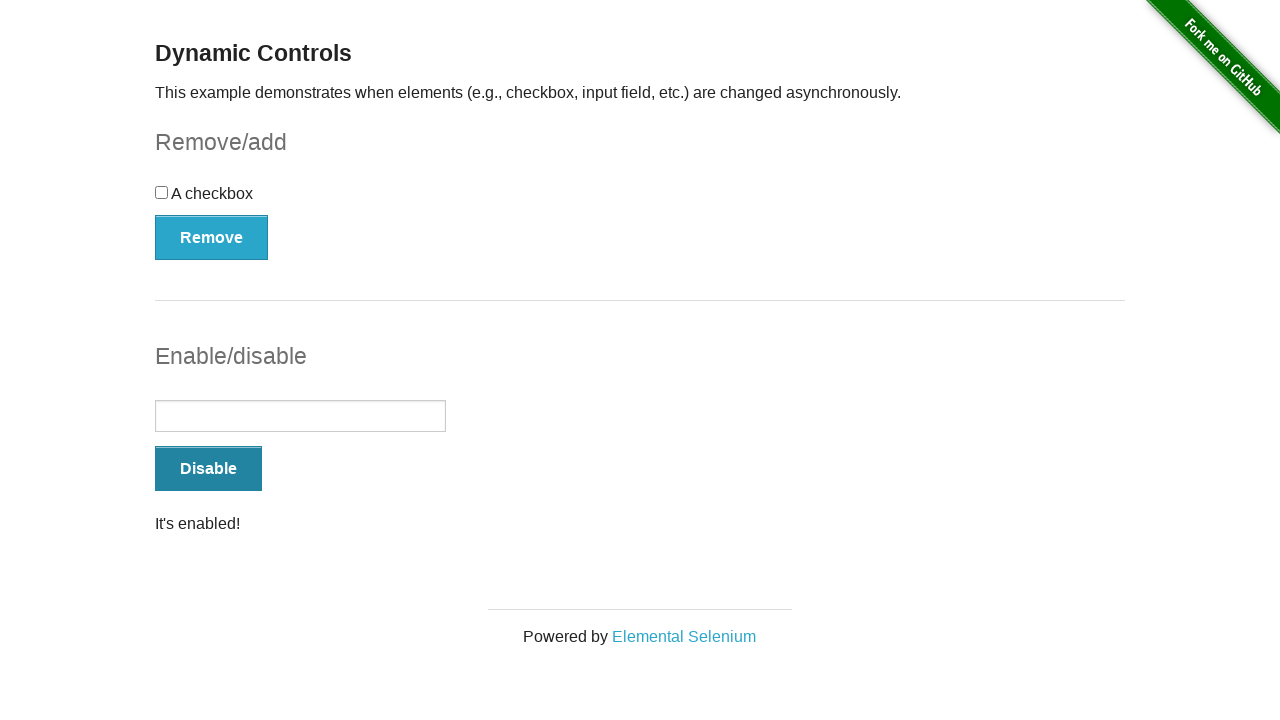

Verified that text input field is enabled
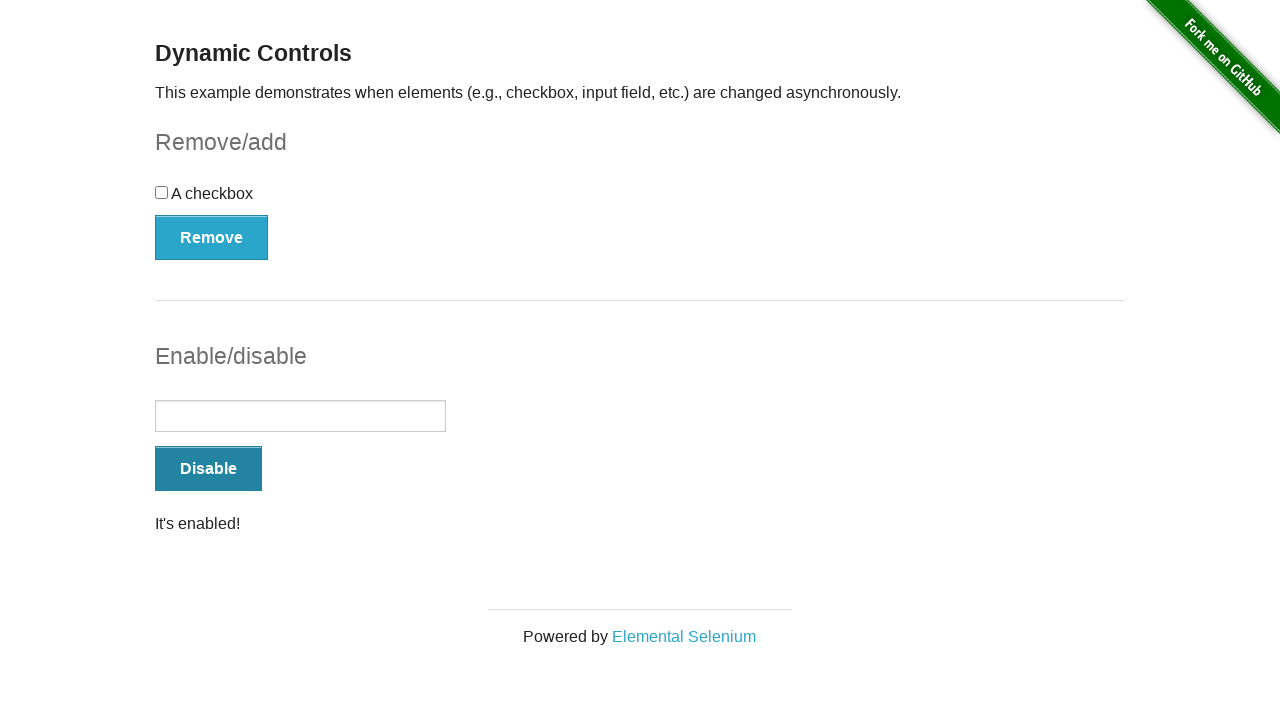

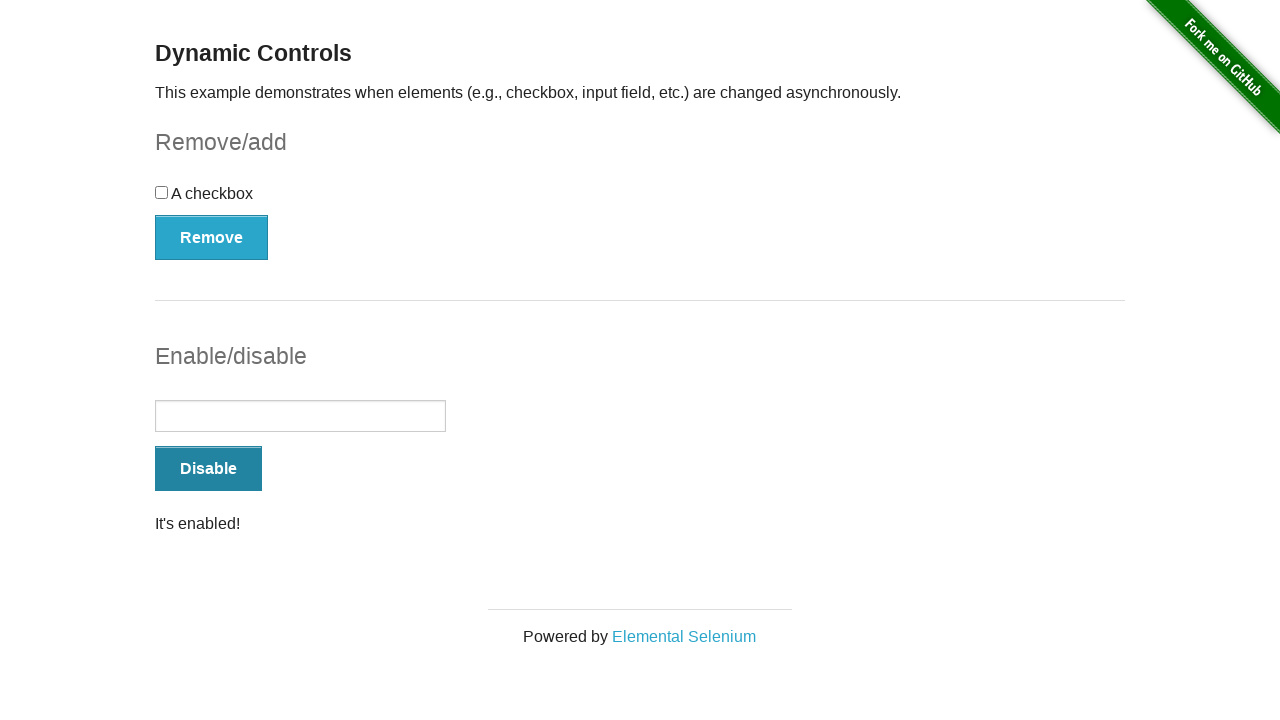